Tests that the Altura, E-mails, and Telefones fields are visible completely across different screen resolutions (desktop, tablet, mobile).

Starting URL: https://ciscodeto.github.io/AcodemiaGerenciamento/yalunos.html

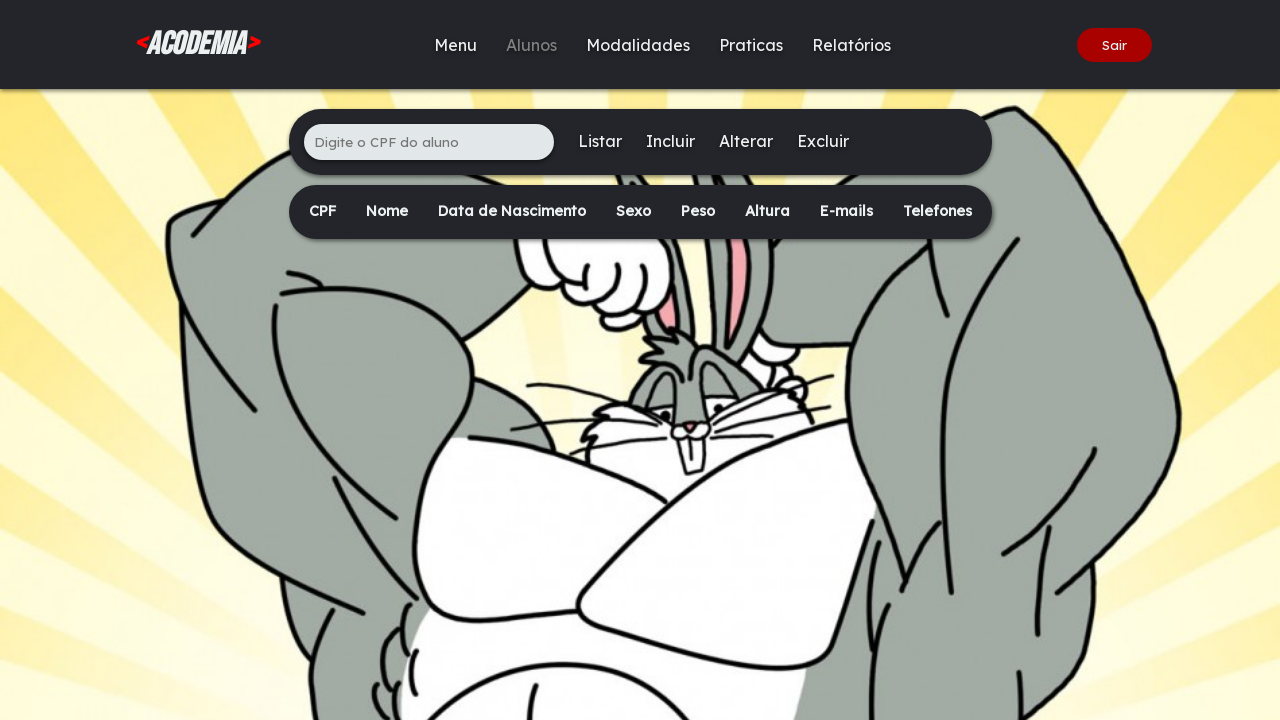

Filled CPF input field with '846.132.579-60' on xpath=/html/body/div[2]/main/div[1]/ul/li[1]/input
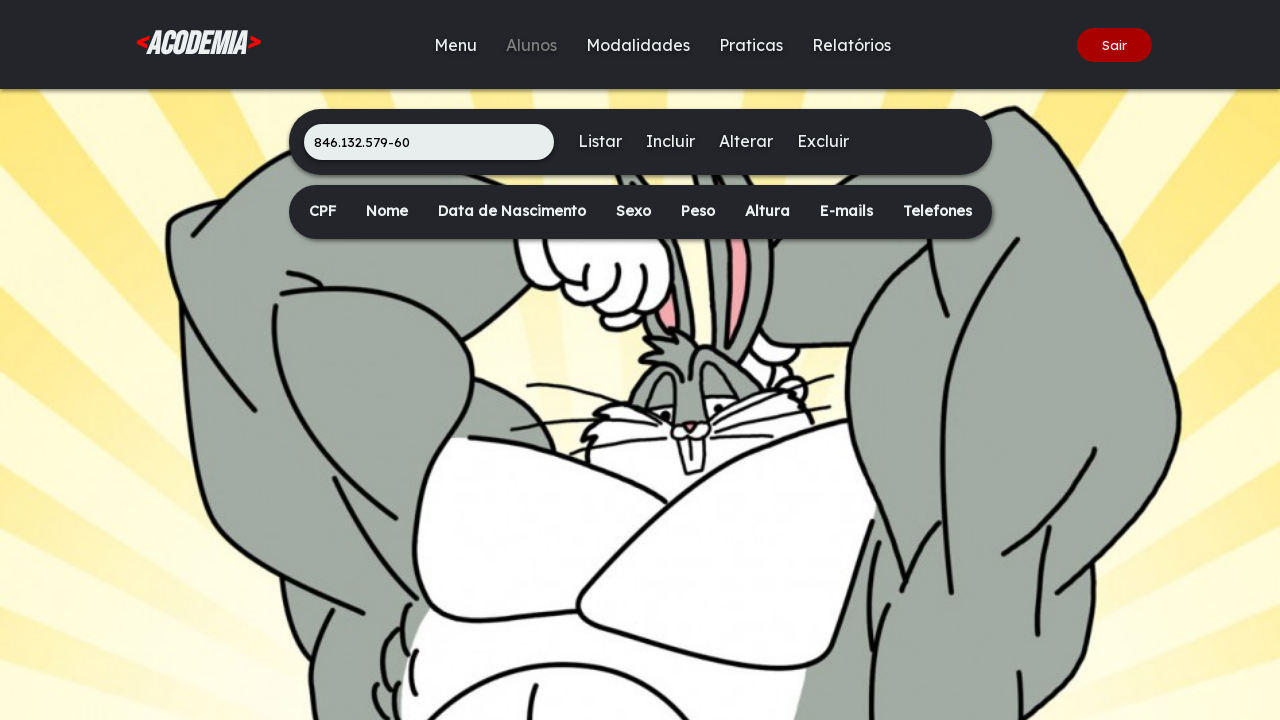

Clicked 'Incluir' button to add student at (670, 141) on xpath=/html/body/div[2]/main/div[1]/ul/li[3]/a
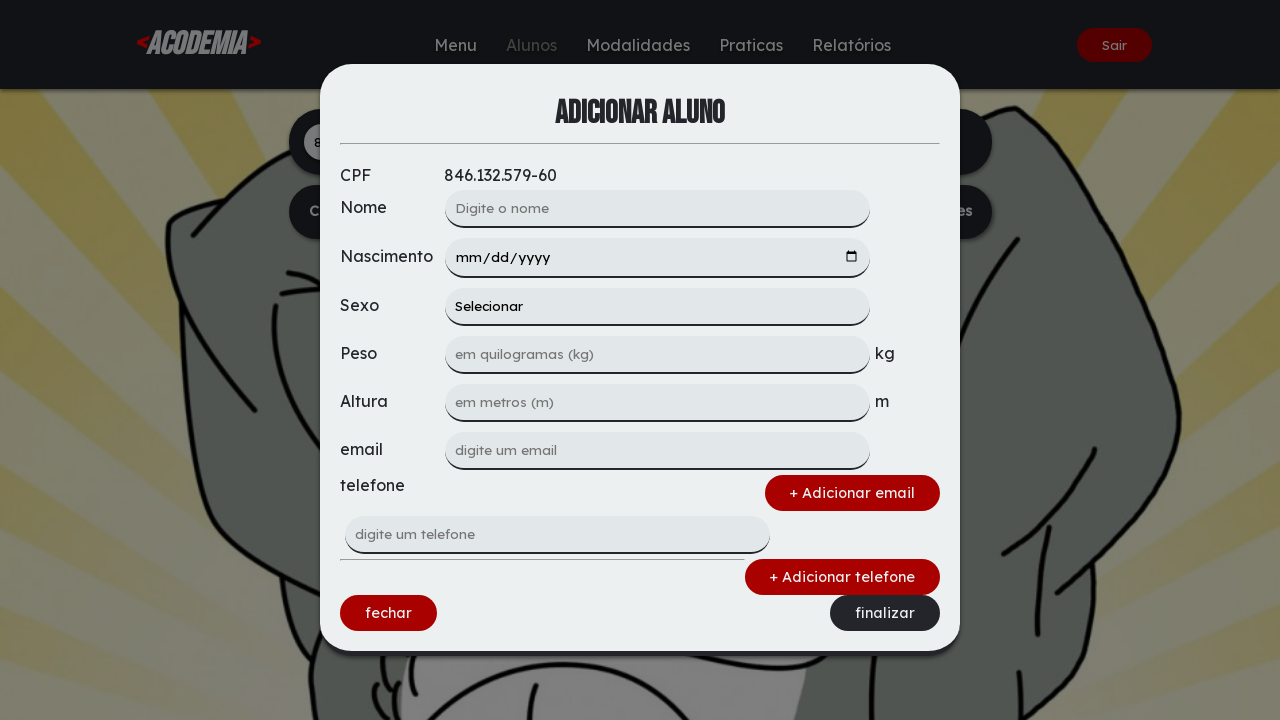

Weight input field loaded
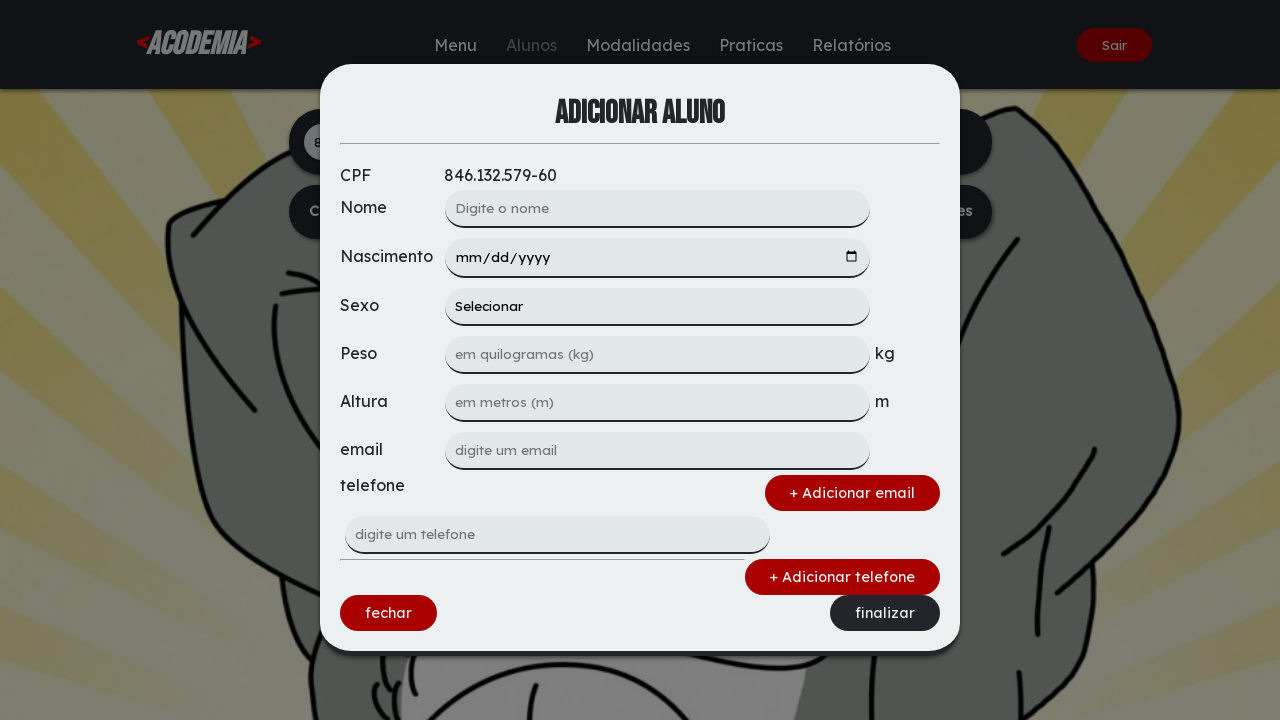

Filled weight field with '68' on xpath=/html/body/div[1]/div/form/input[3]
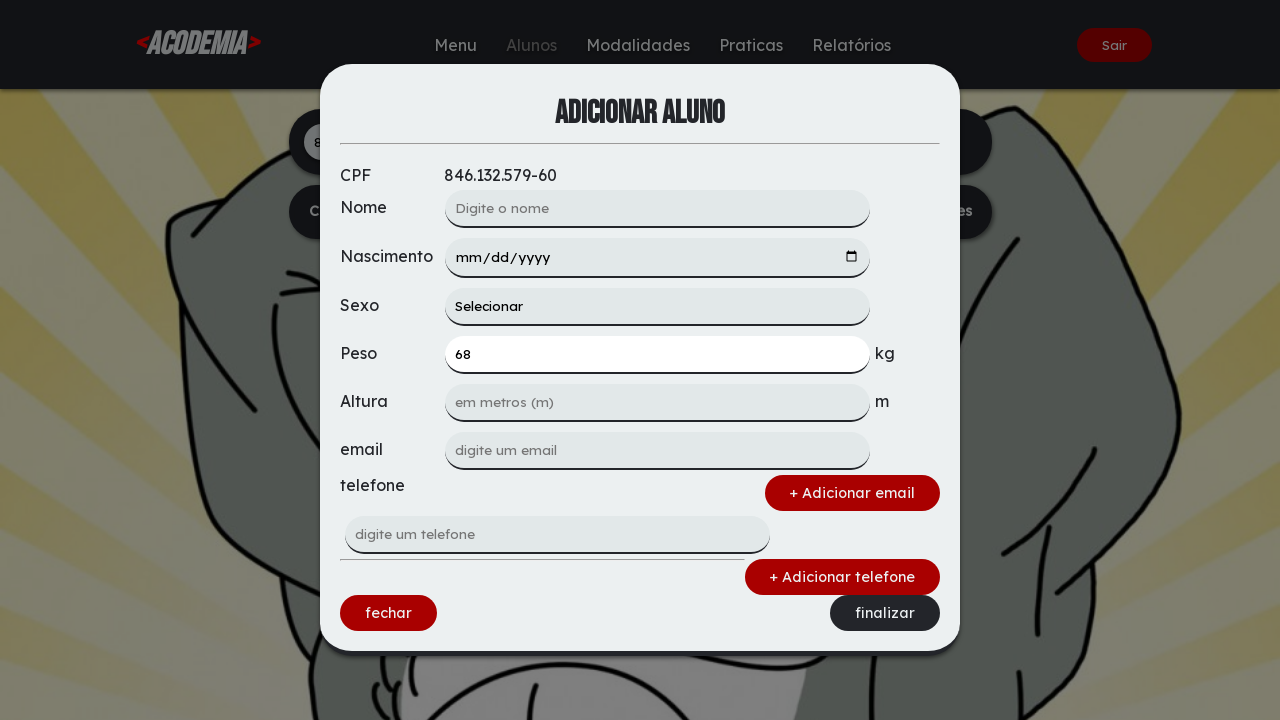

Filled height field with '1,82' on xpath=/html/body/div[1]/div/form/input[4]
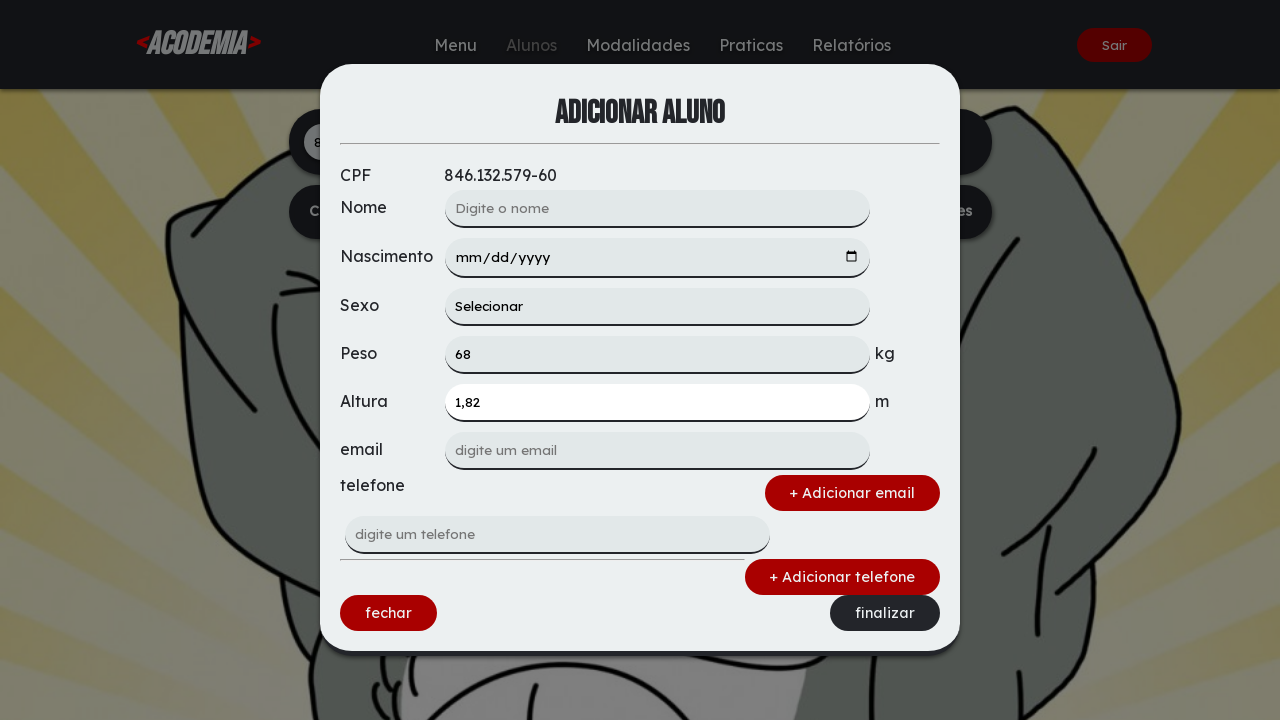

Clicked 'Finalizar' button to complete student registration at (885, 613) on xpath=/html/body/div[1]/div/form/div[3]/a[2]
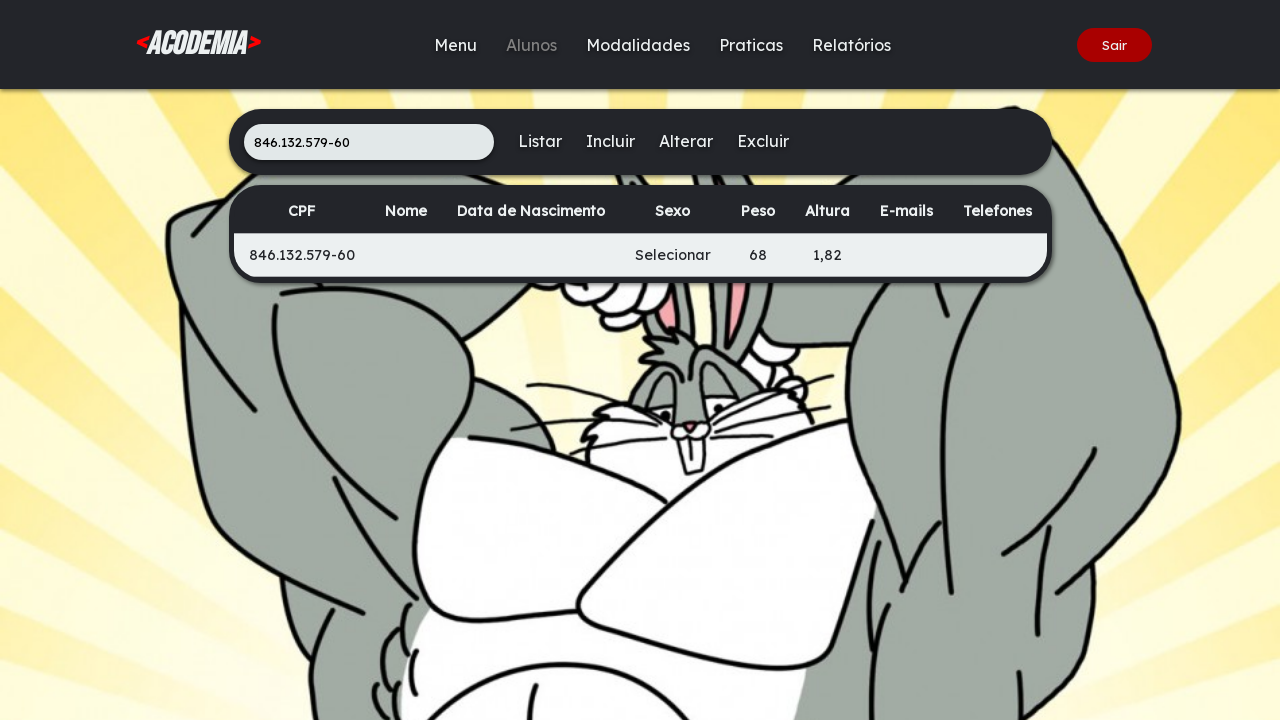

Clicked 'Listar' button to view student list at (540, 141) on xpath=/html/body/div[2]/main/div[1]/ul/li[2]/a
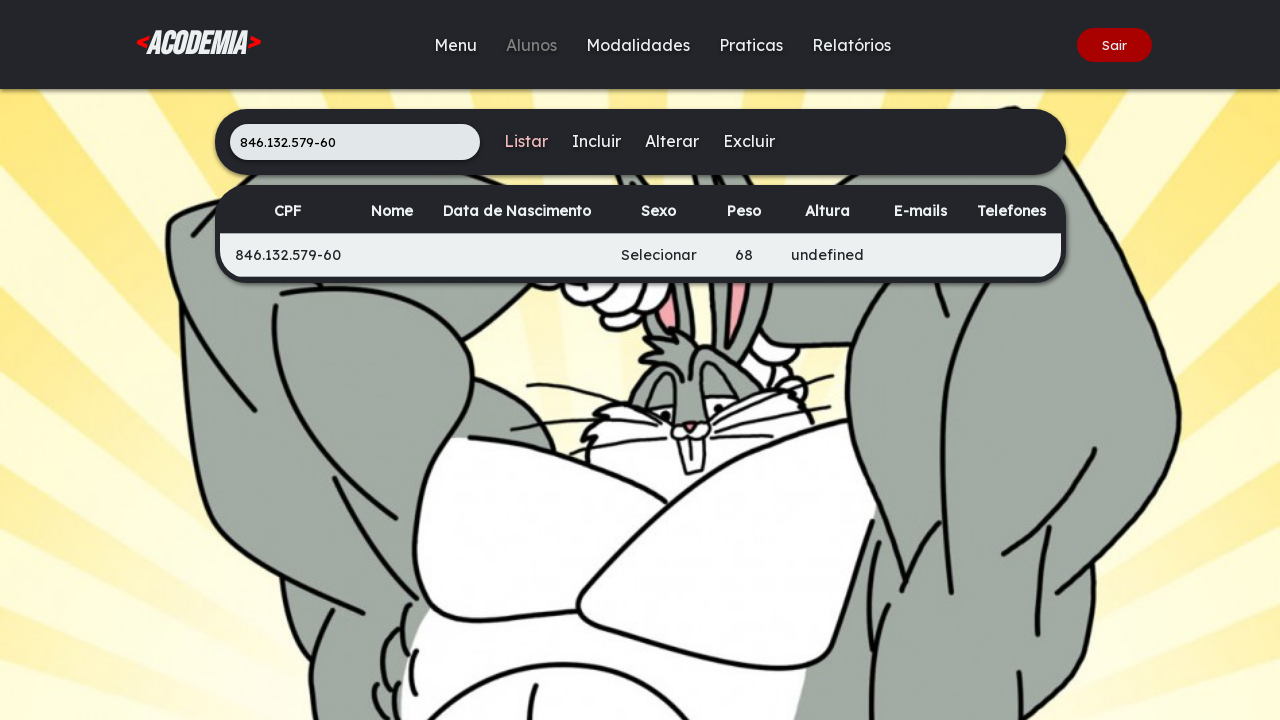

Set viewport size to 1920x1080 (Desktop)
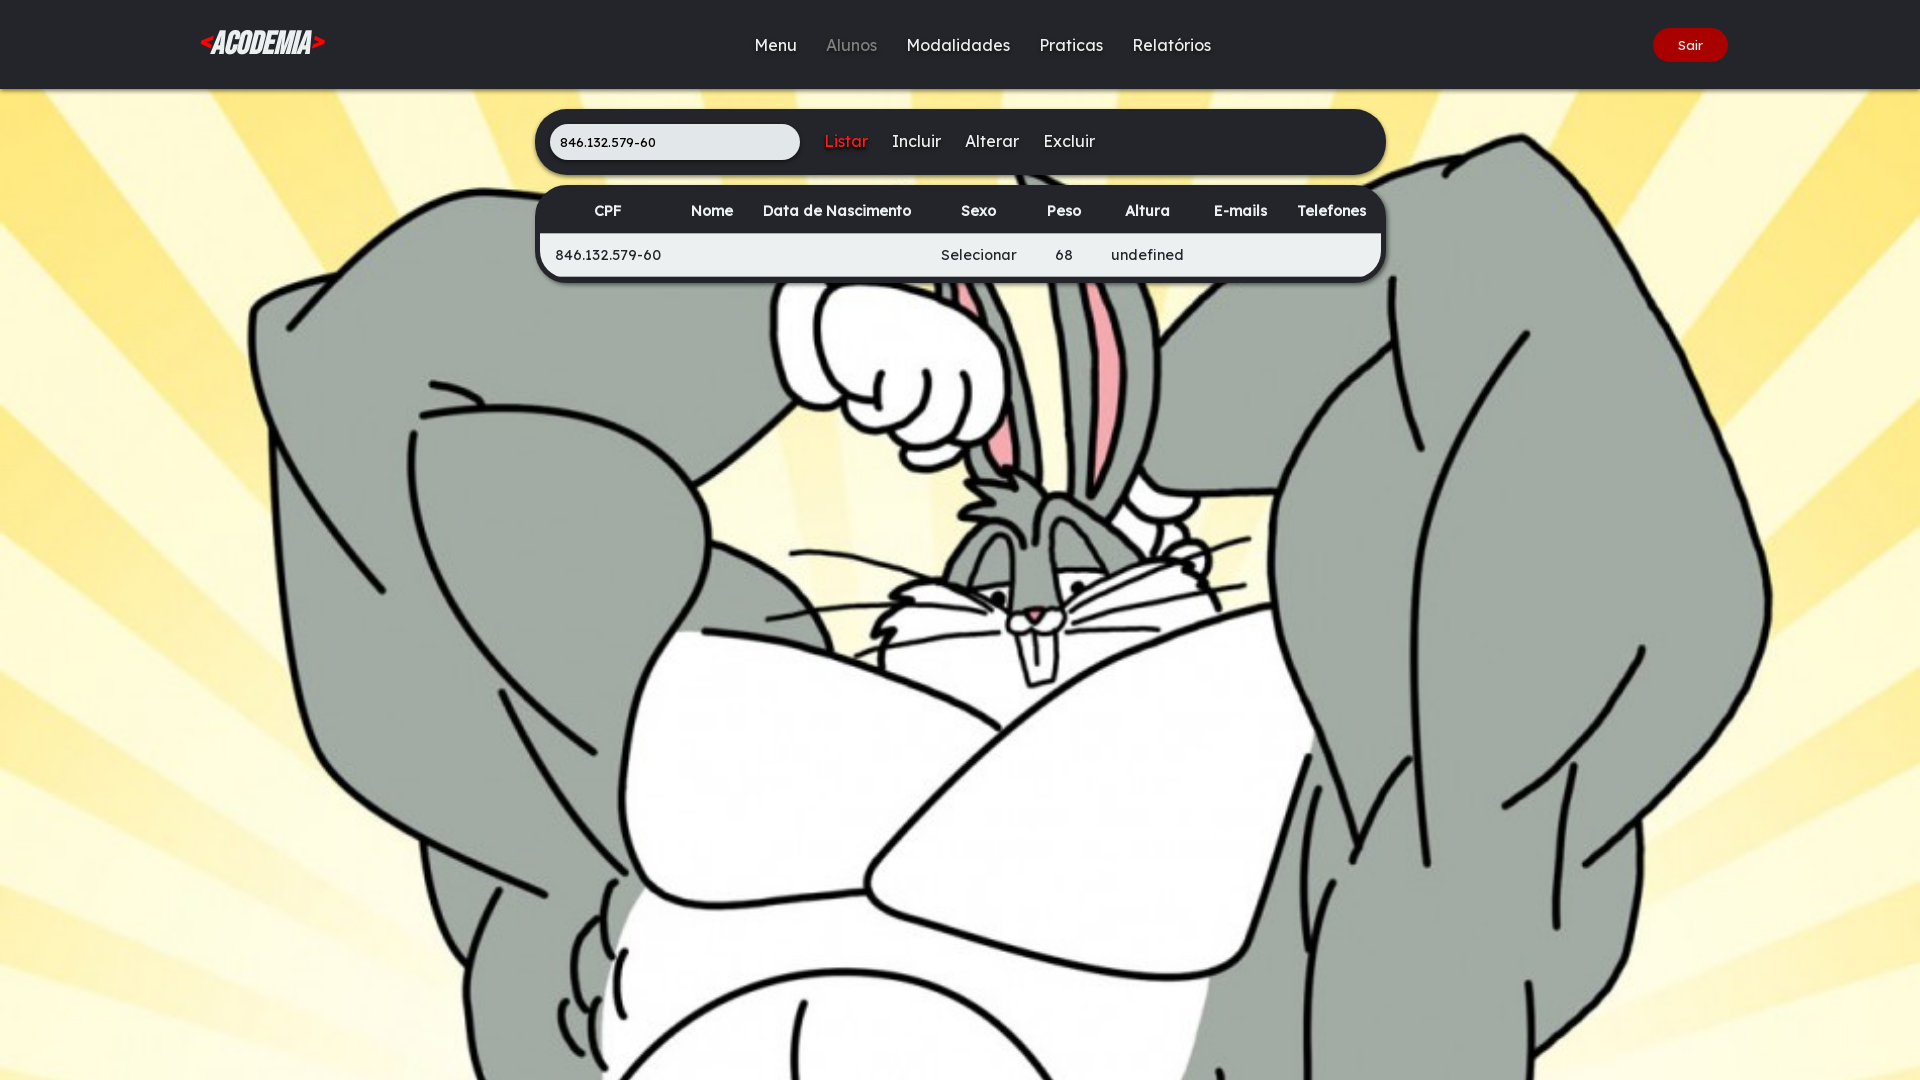

Verified Altura (height) field is visible at 1920x1080 resolution
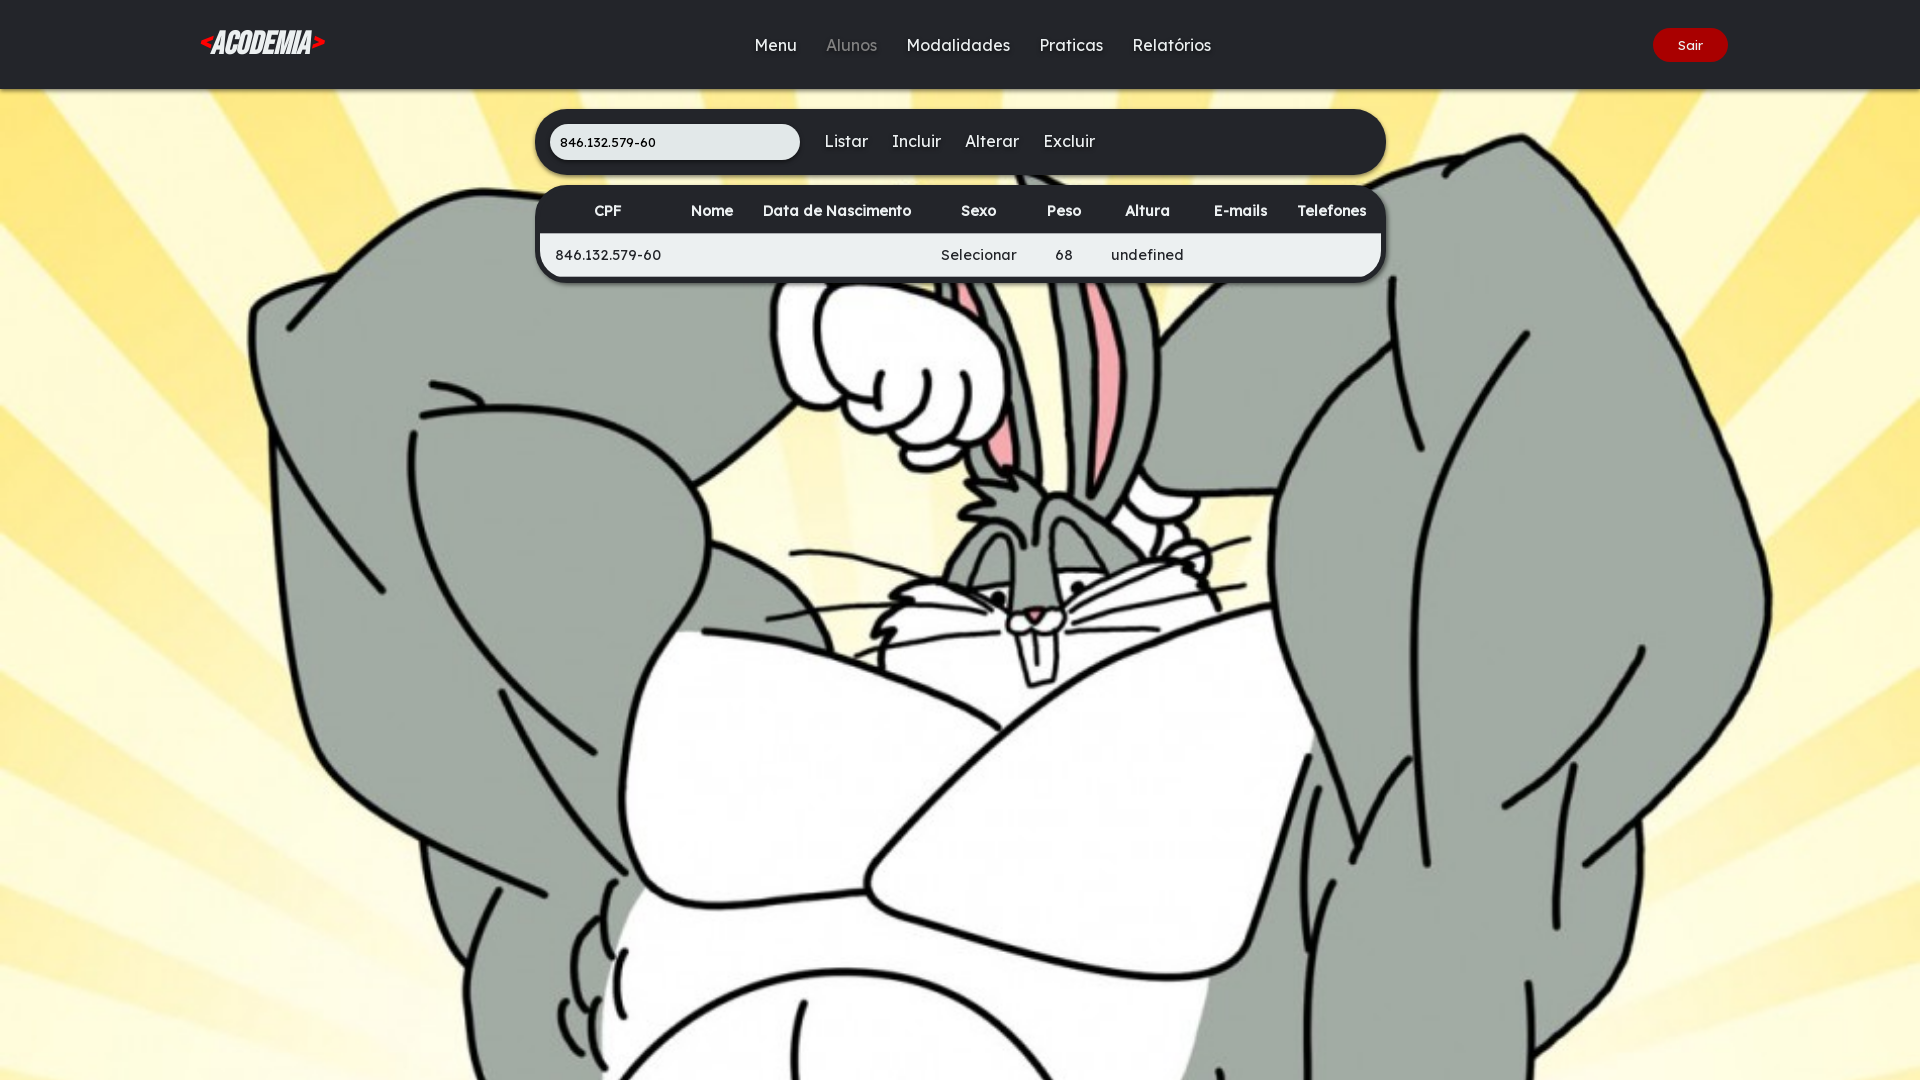

Set viewport size to 1024x768 (Tablet landscape)
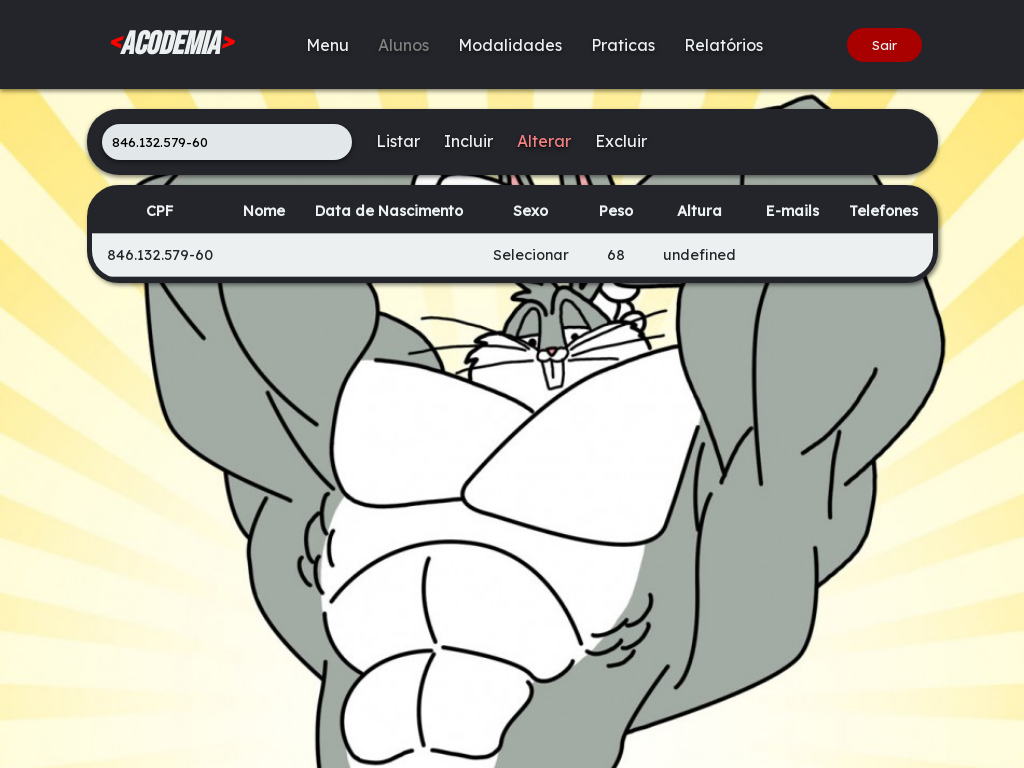

Verified Altura (height) field is visible at 1024x768 resolution
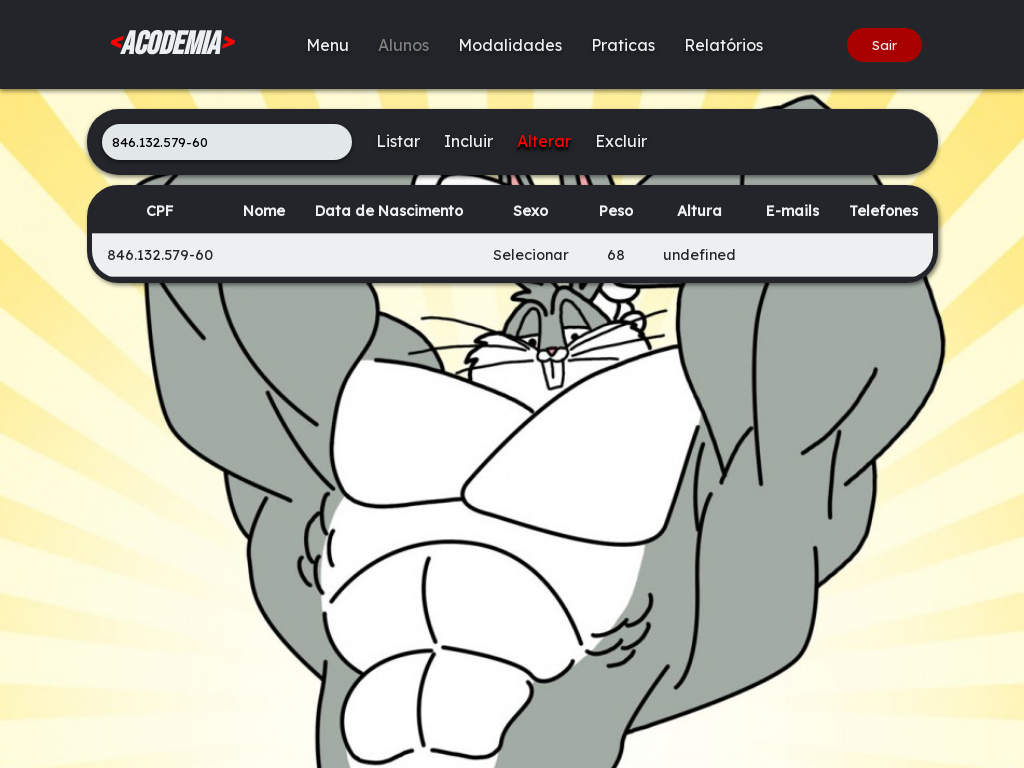

Set viewport size to 768x1024 (Tablet portrait)
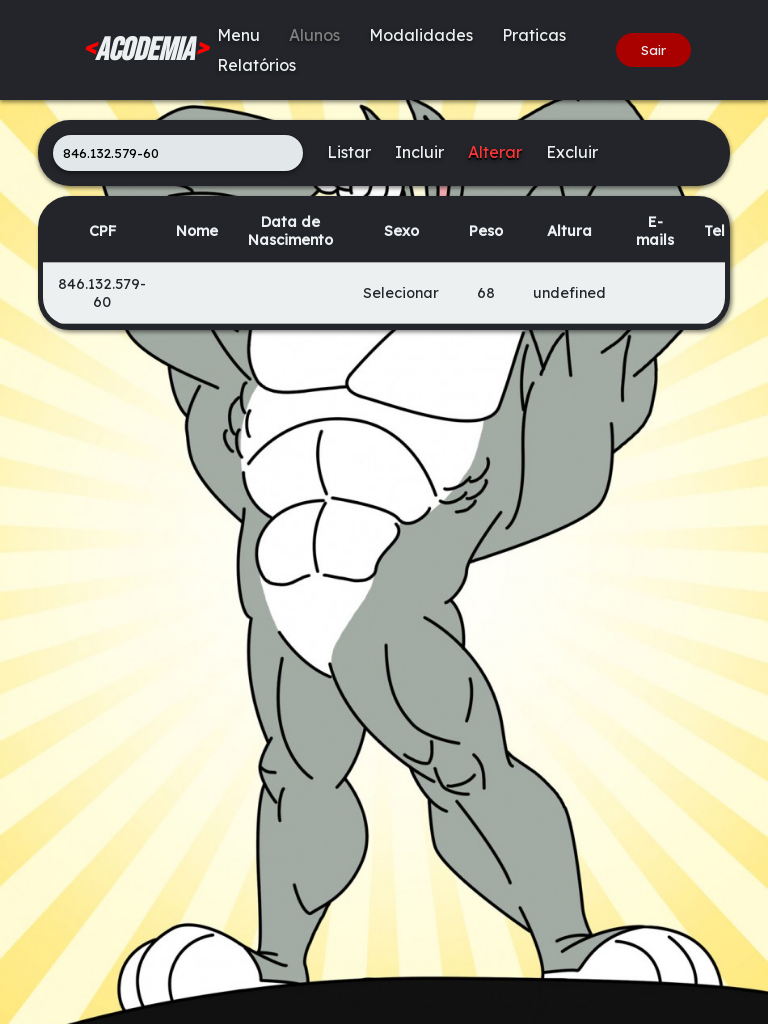

Verified Altura (height) field is visible at 768x1024 resolution
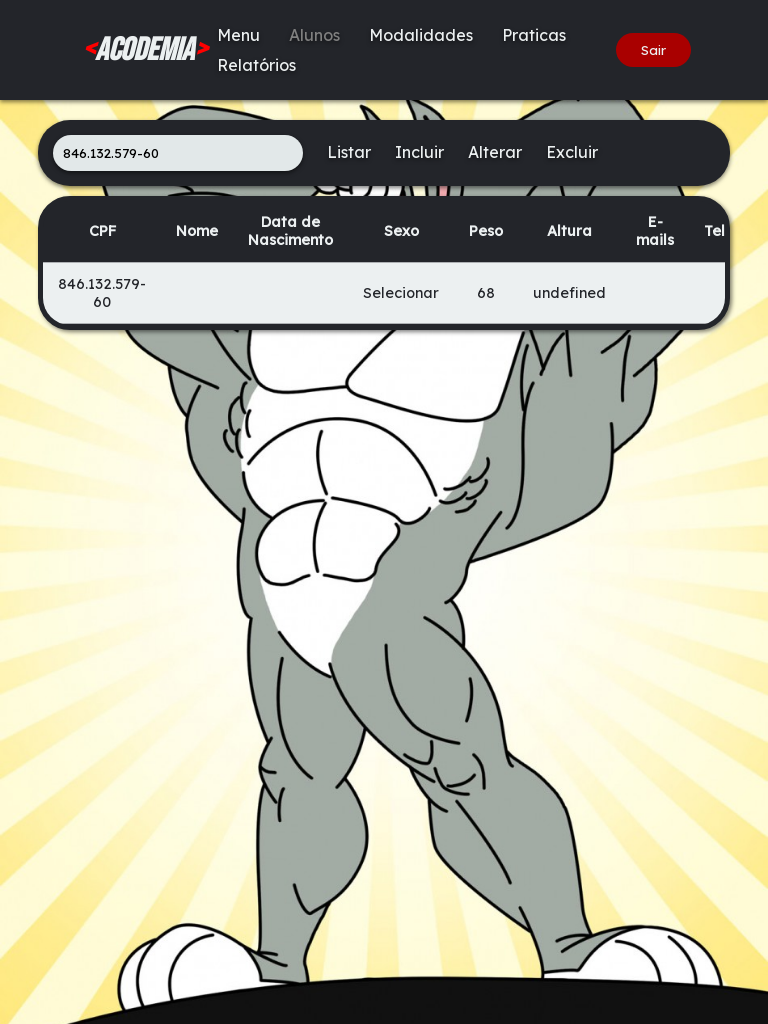

Set viewport size to 375x812 (Mobile)
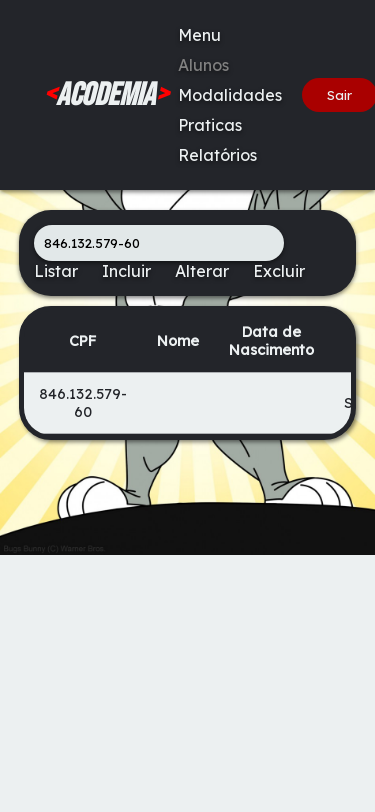

Verified Altura (height) field is visible at 375x812 resolution
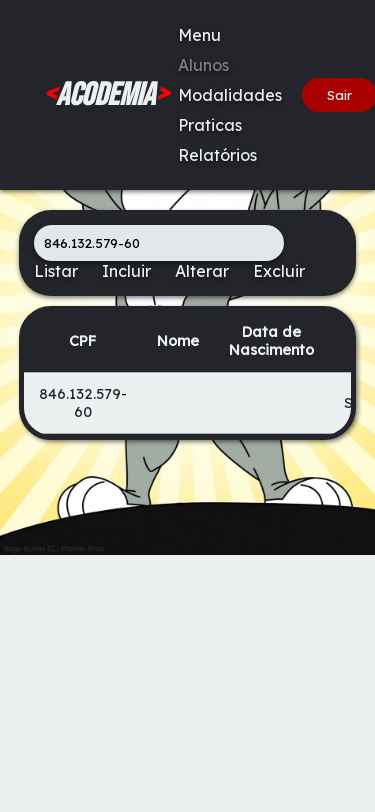

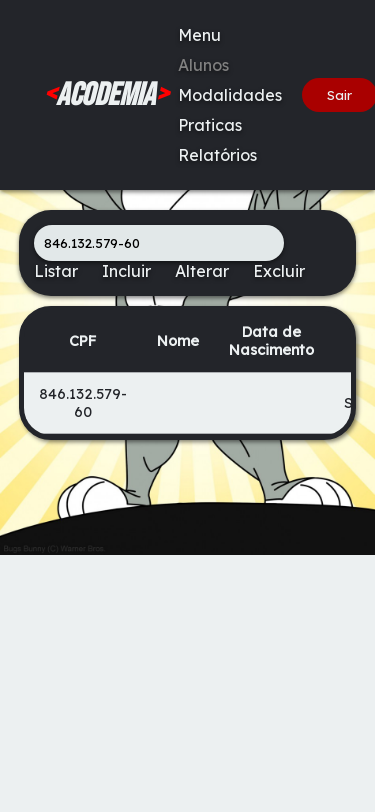